Tests the text box name field by entering a name, submitting the form, and verifying the displayed result

Starting URL: https://demoqa.com/text-box

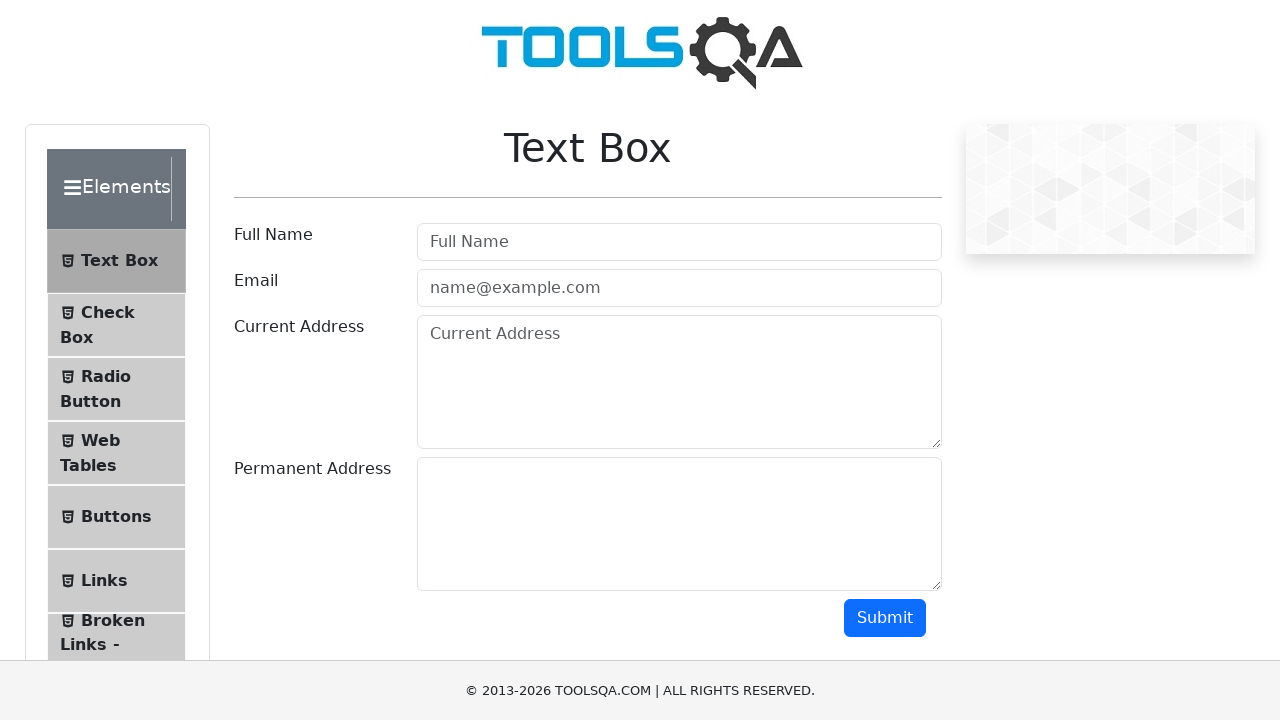

Filled username text box with 'Nadejda' on #userName
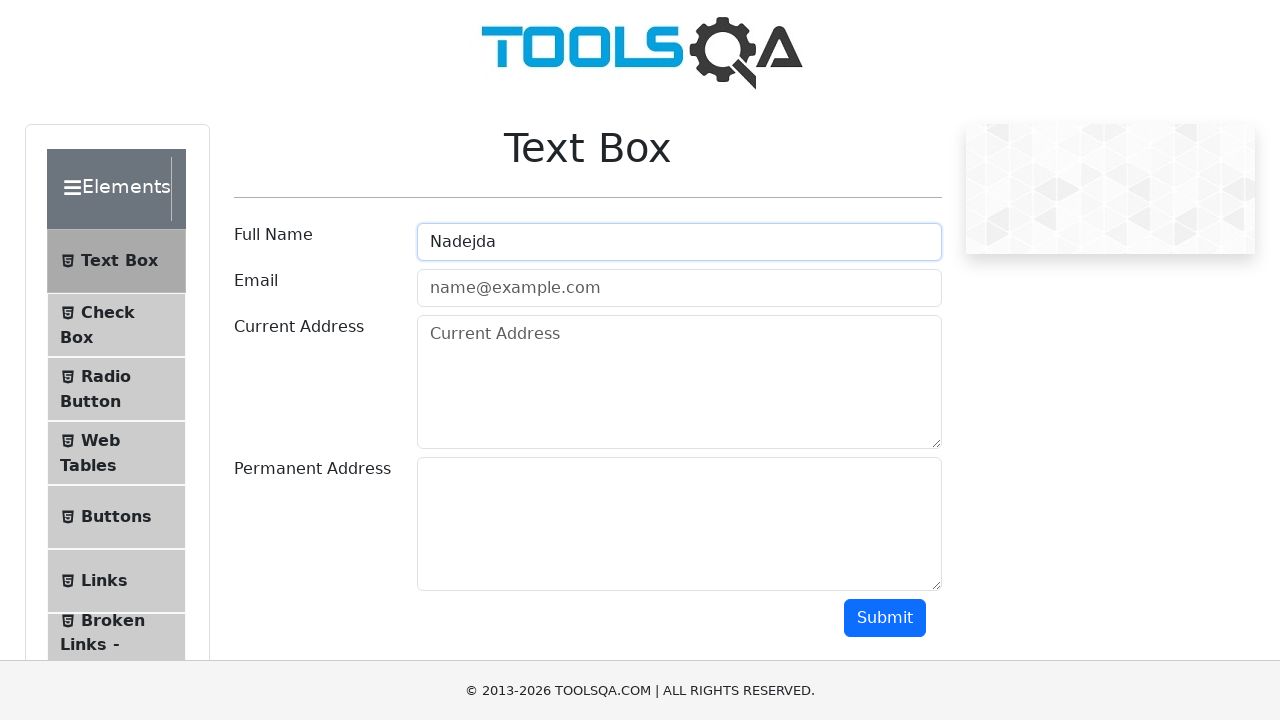

Clicked submit button to submit the form at (885, 618) on #submit
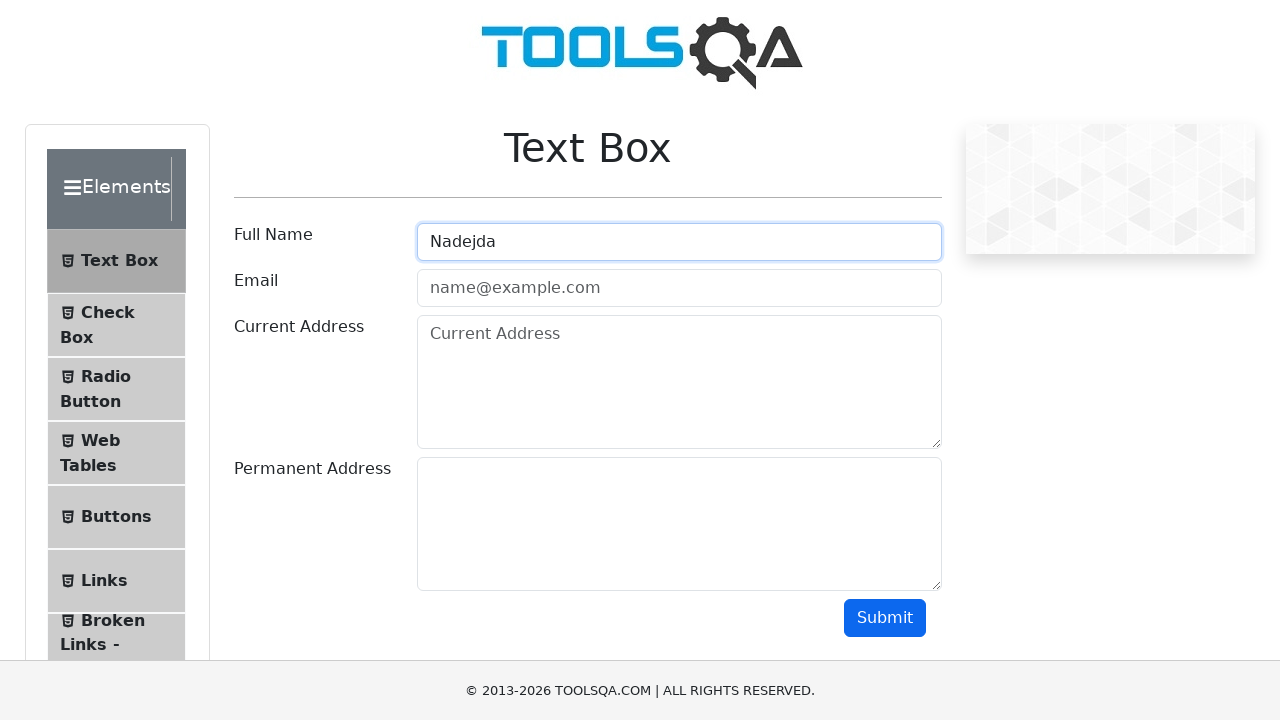

Waited for name result element to appear
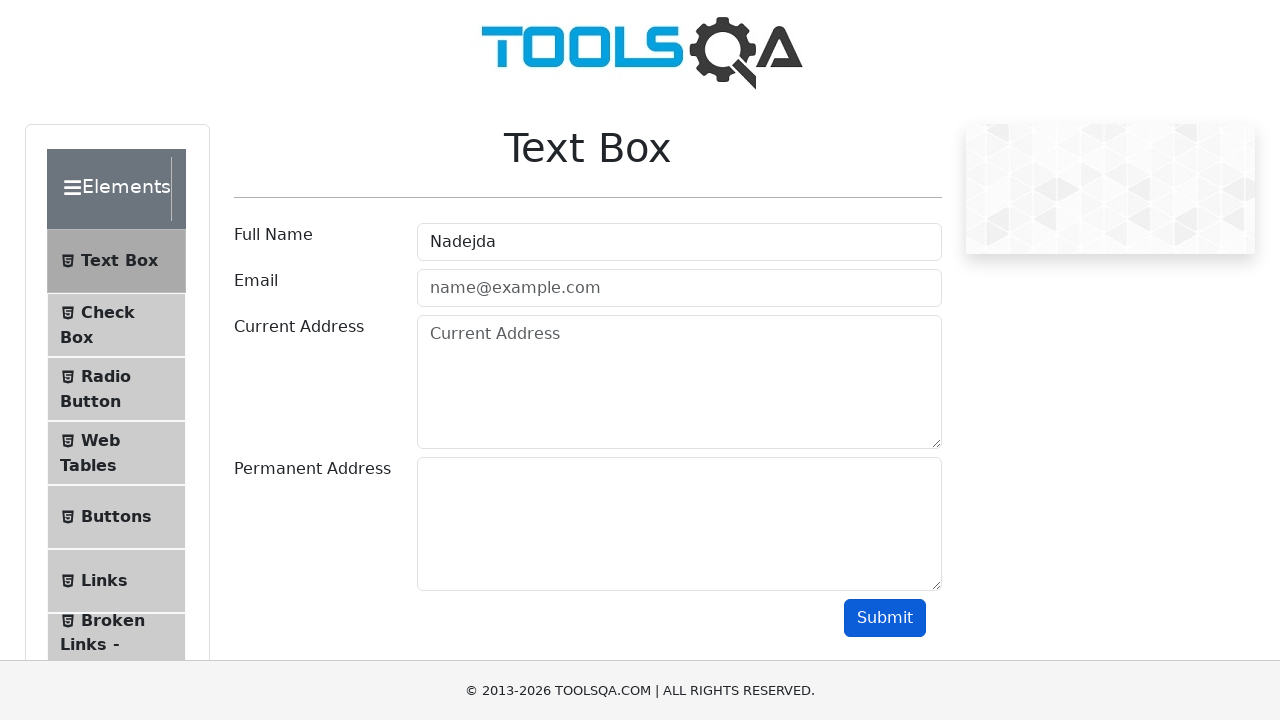

Verified that displayed name matches 'Name:Nadejda'
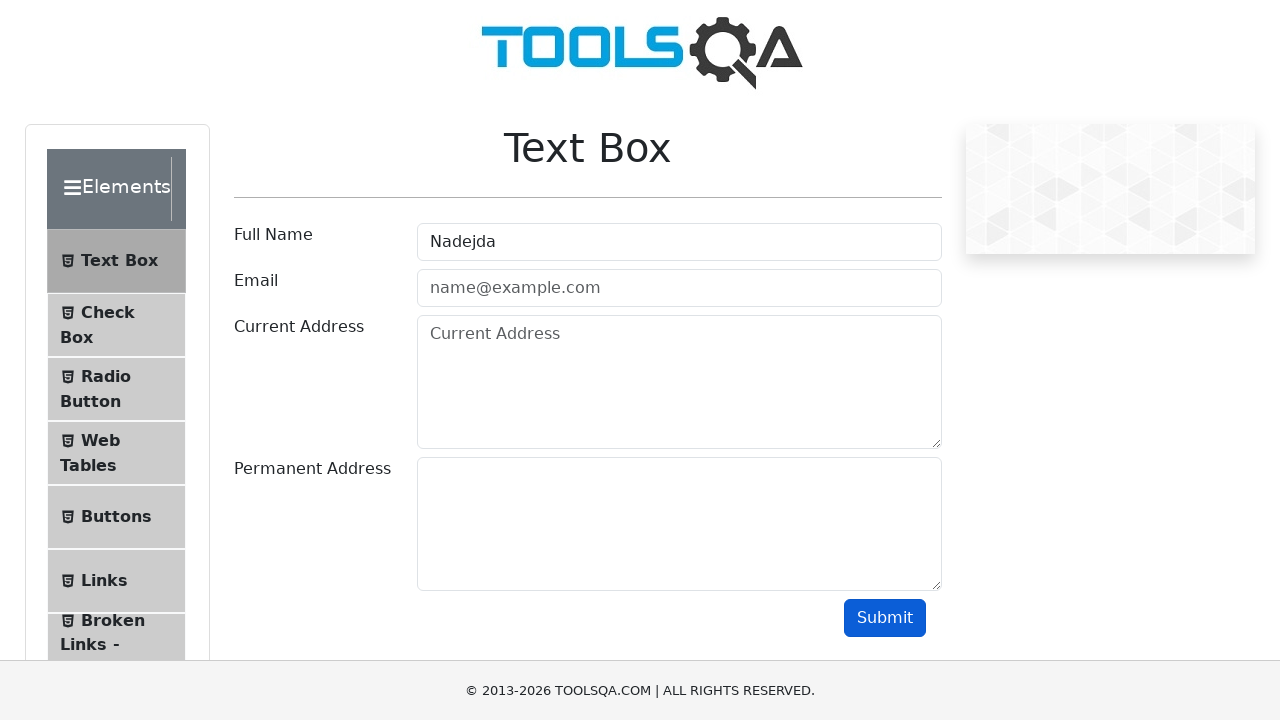

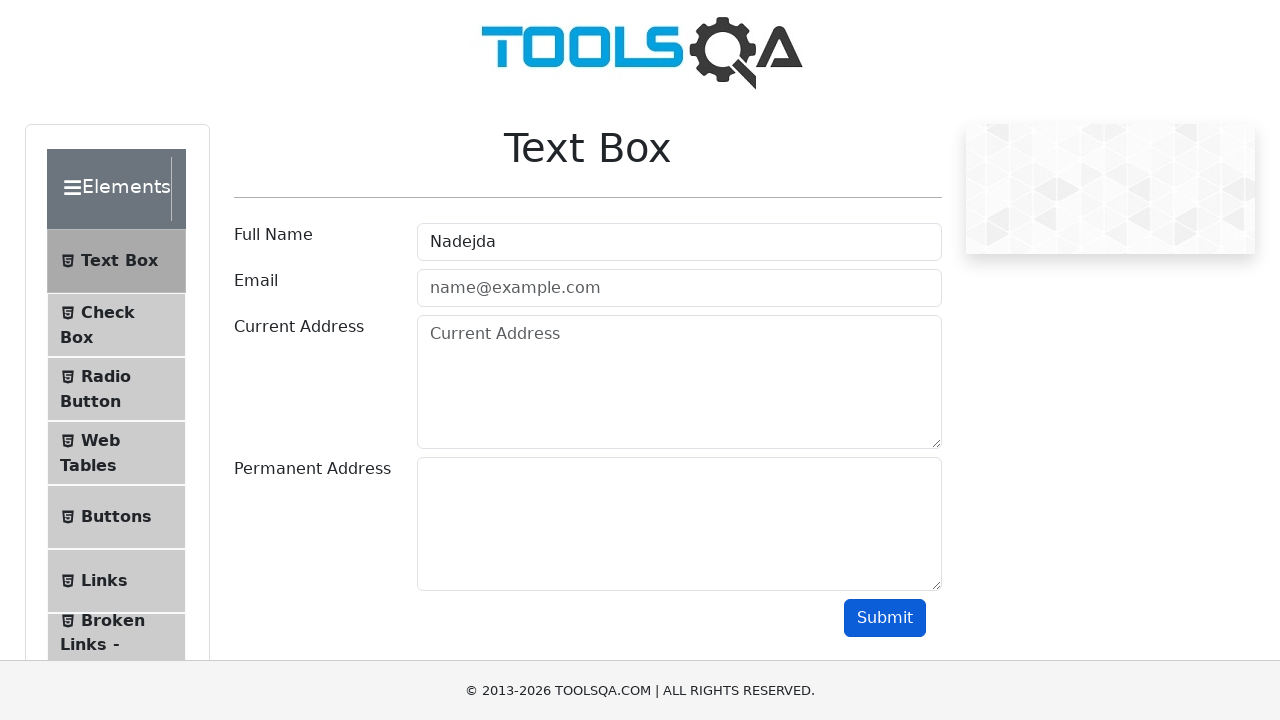